Tests drag and drop functionality by dragging an element from source to destination within an iframe

Starting URL: http://jqueryui.com/droppable

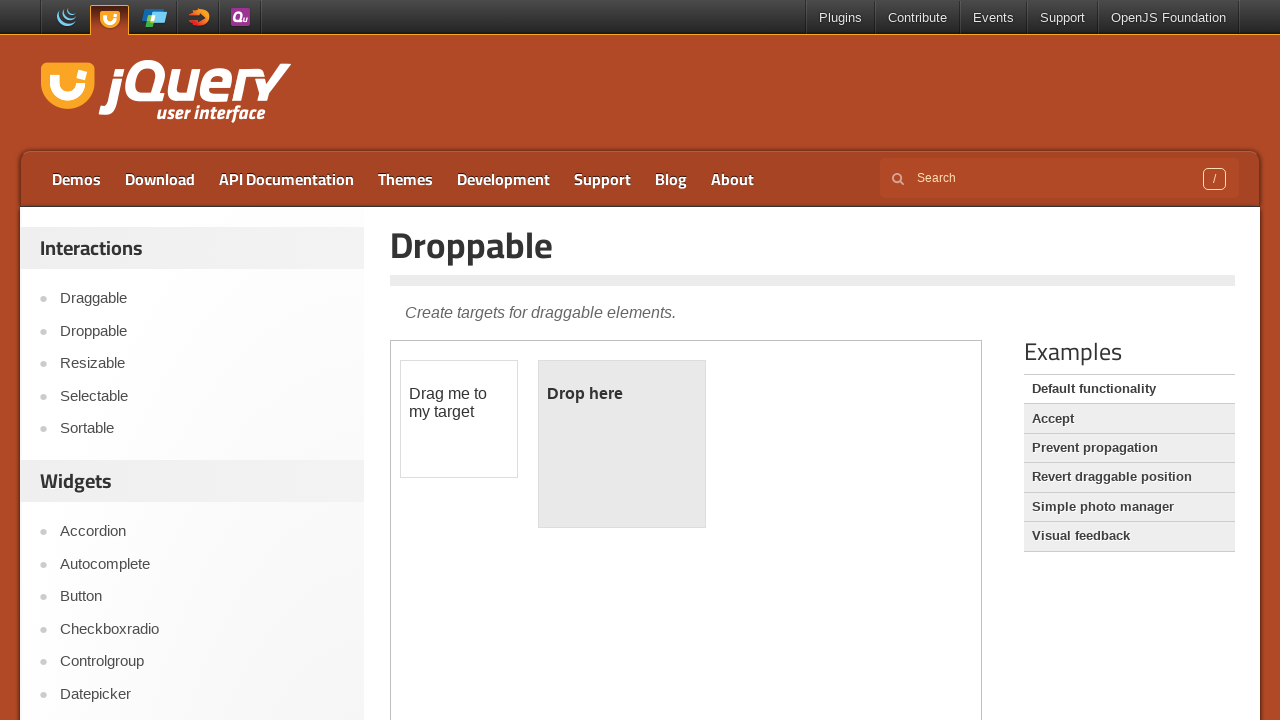

Located the iframe containing drag-drop elements
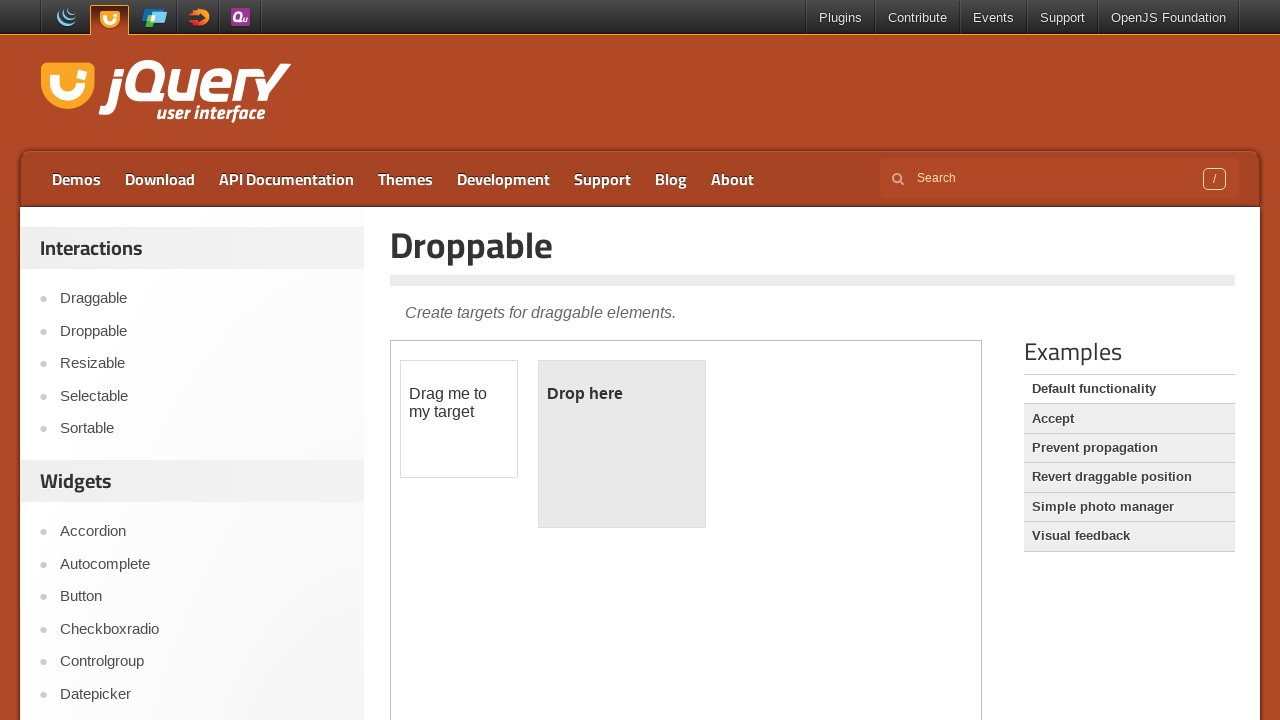

Located the draggable source element
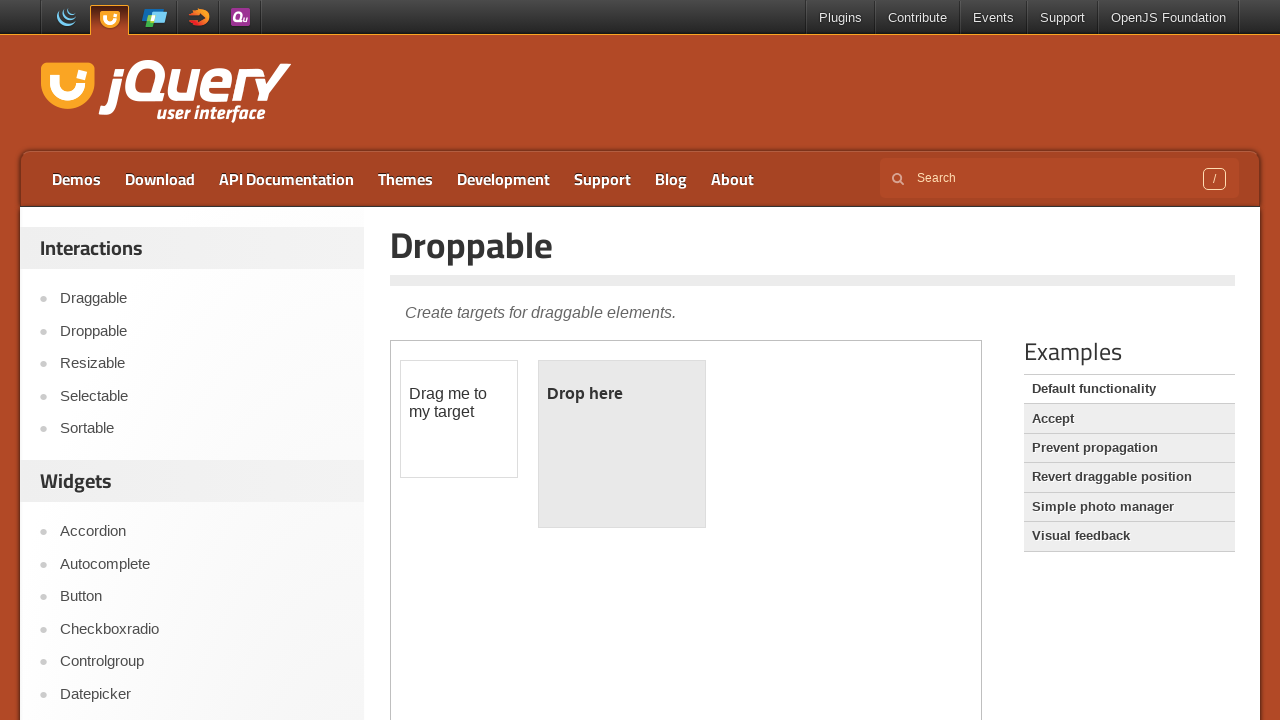

Located the droppable destination element
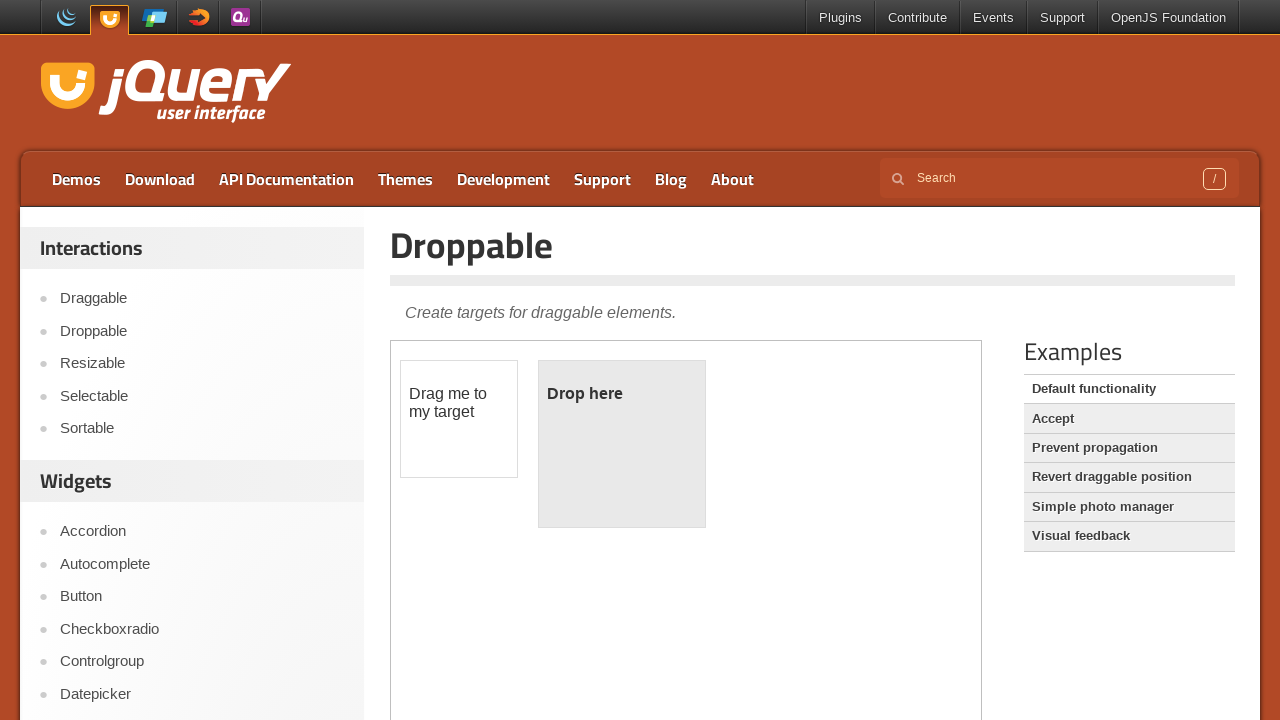

Dragged element from source to destination at (622, 444)
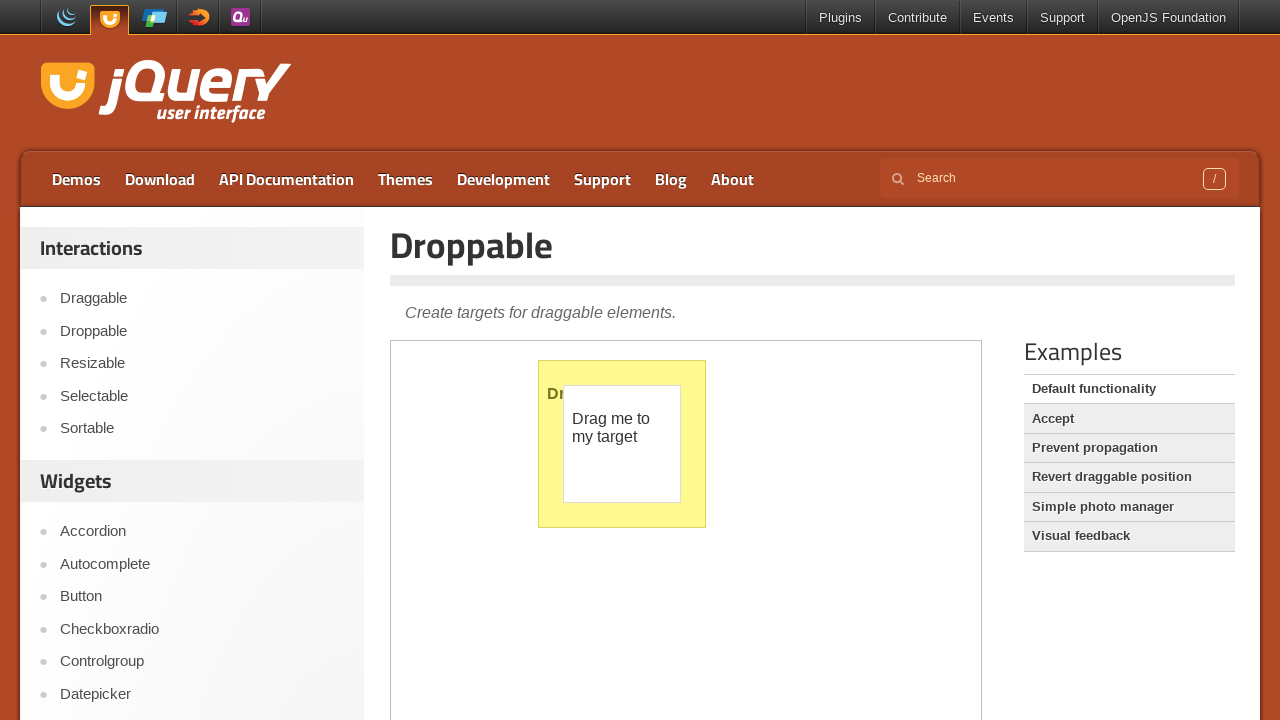

Waited 2 seconds for drag and drop action to complete
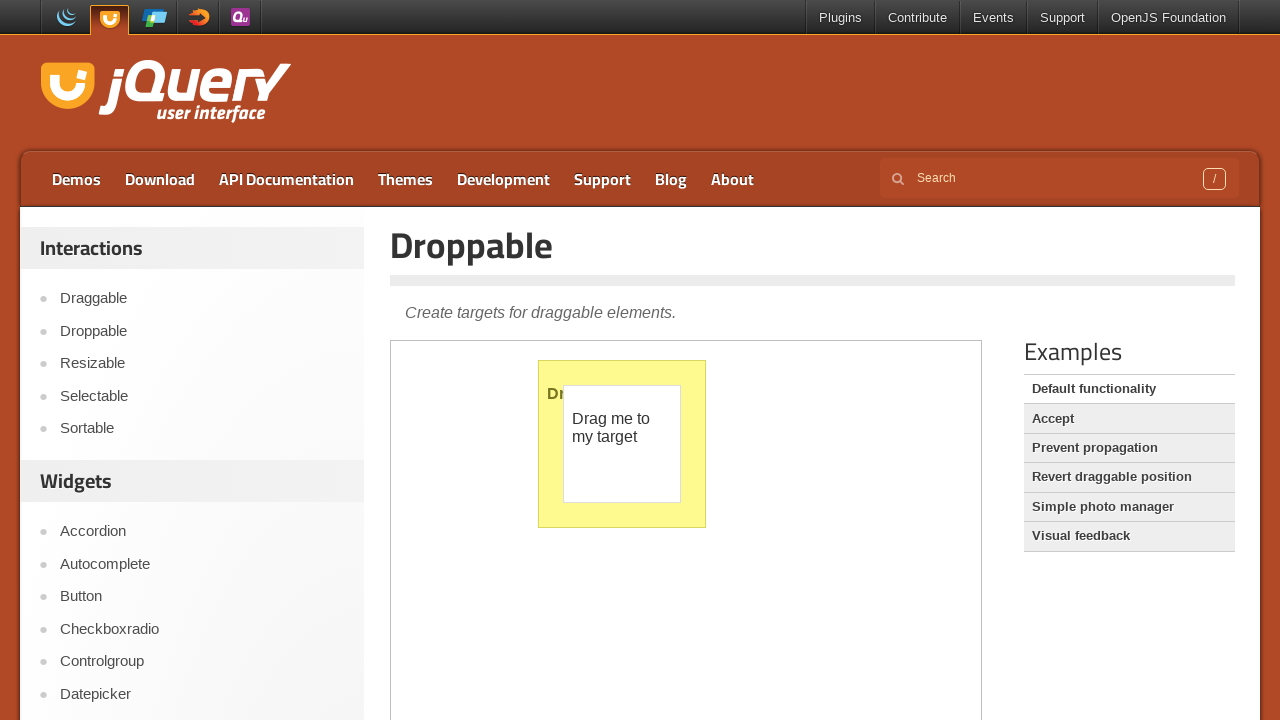

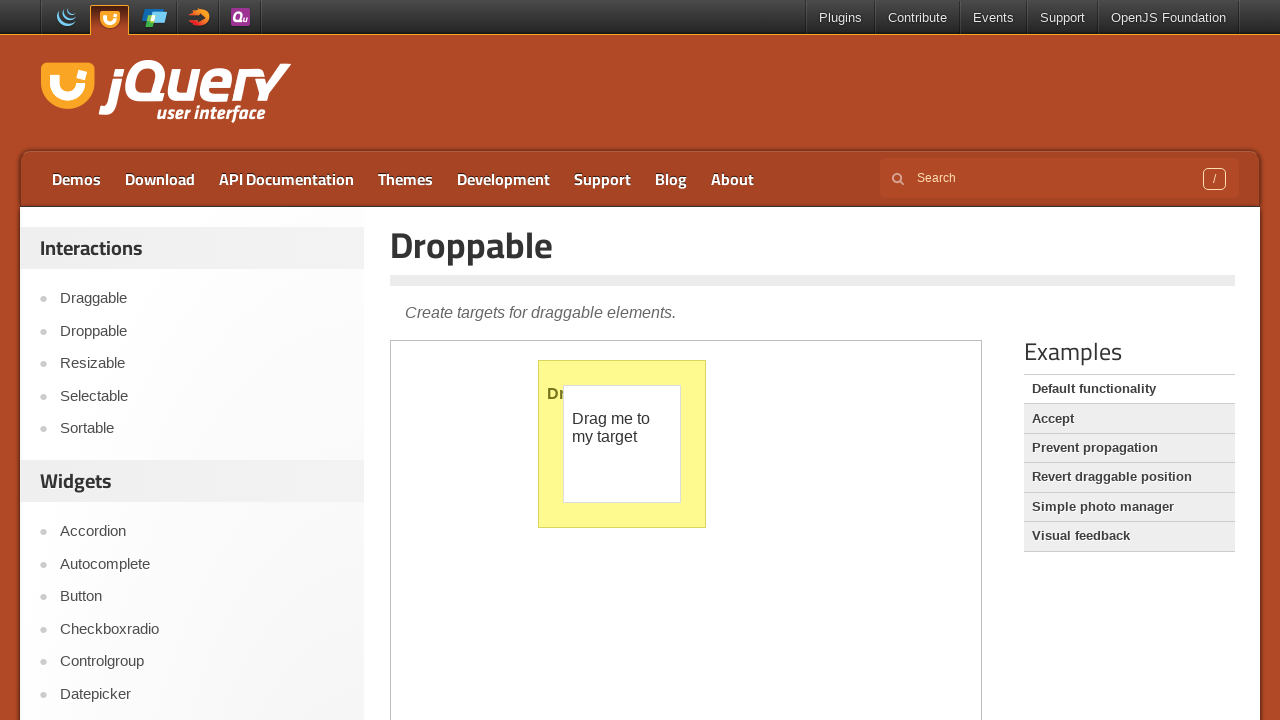